Tests mouse right-click interaction on a button element using context click action

Starting URL: http://sahitest.com/demo/clicks.htm

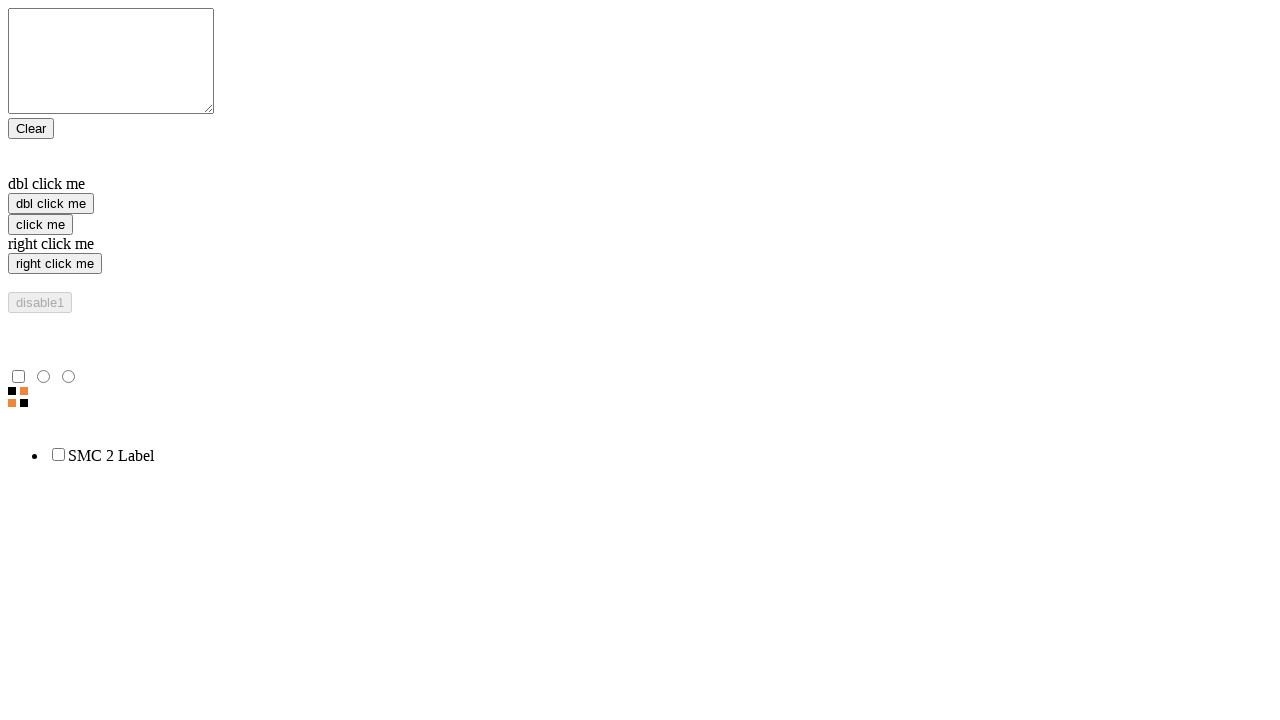

Located the right-click button element
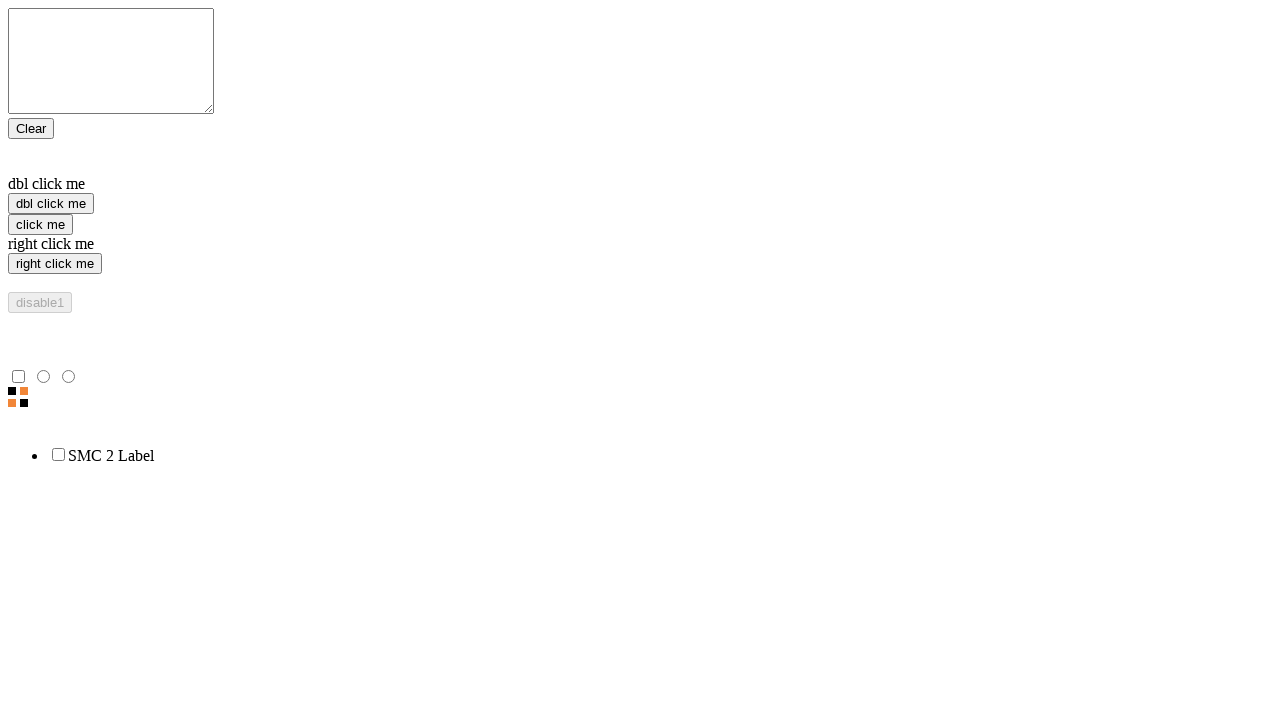

Performed right-click (context click) on the button element at (55, 264) on input[value='right click me']
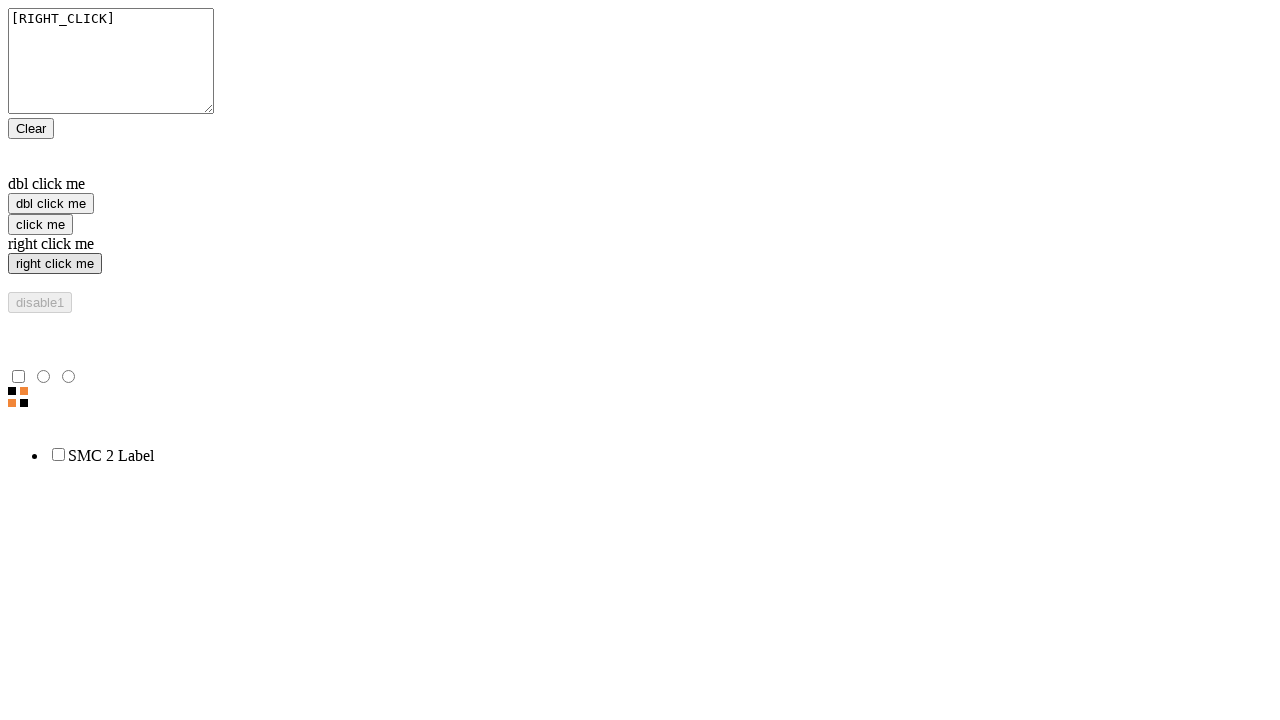

Waited 2 seconds to observe the context menu result
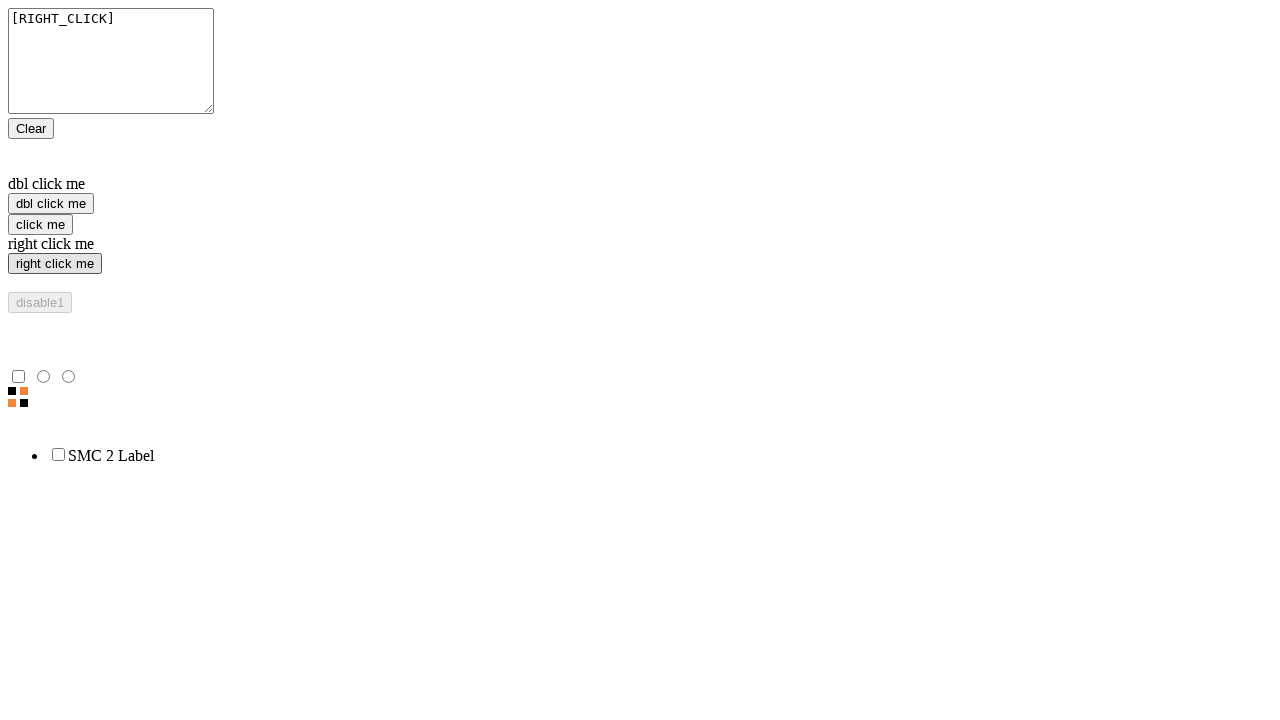

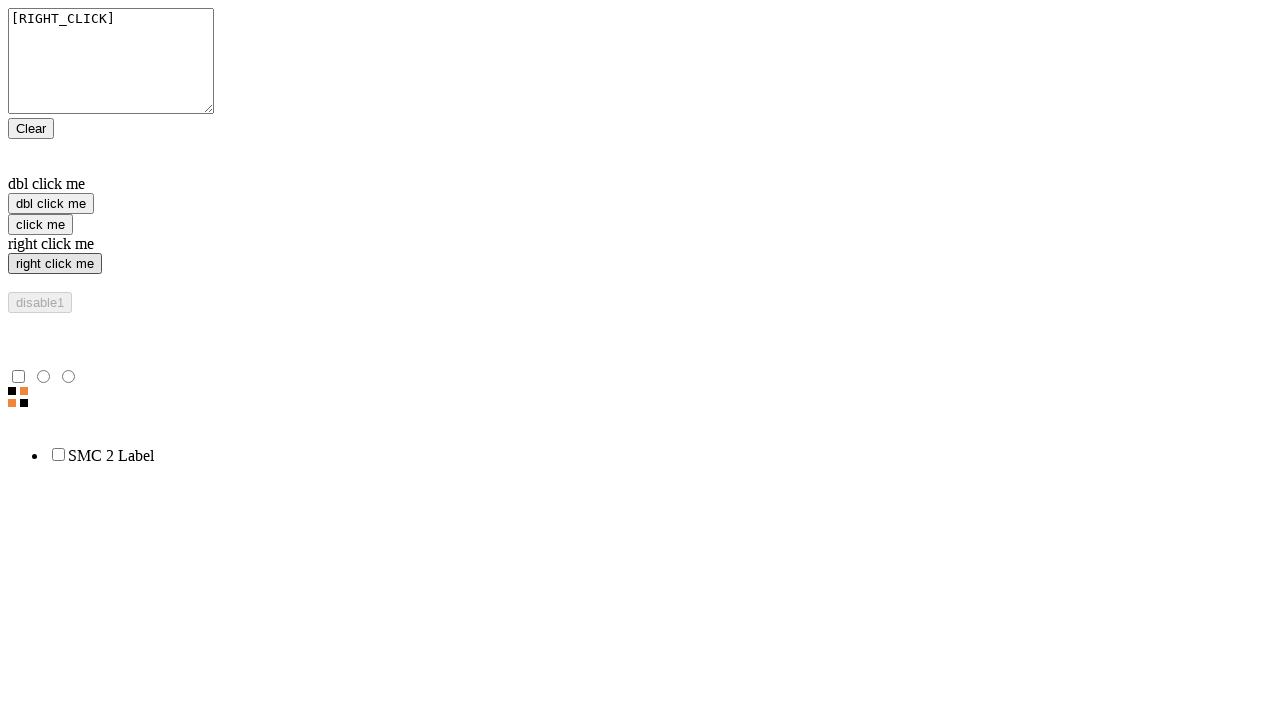